Tests clicking on demo site link and verifying navigation to demoqa.com in a new tab

Starting URL: https://www.toolsqa.com/selenium-training/

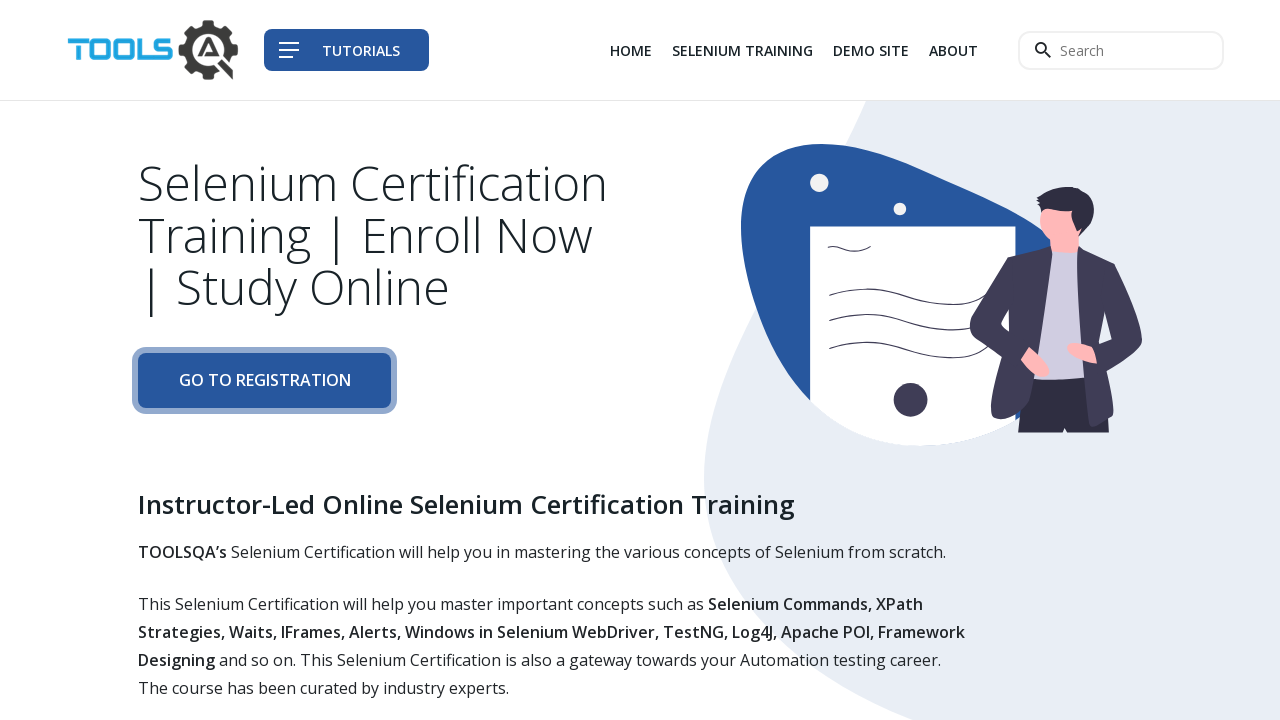

Clicked on demo site link which opened a new tab at (871, 50) on xpath=//div[@class='col-auto']//li[3]/a
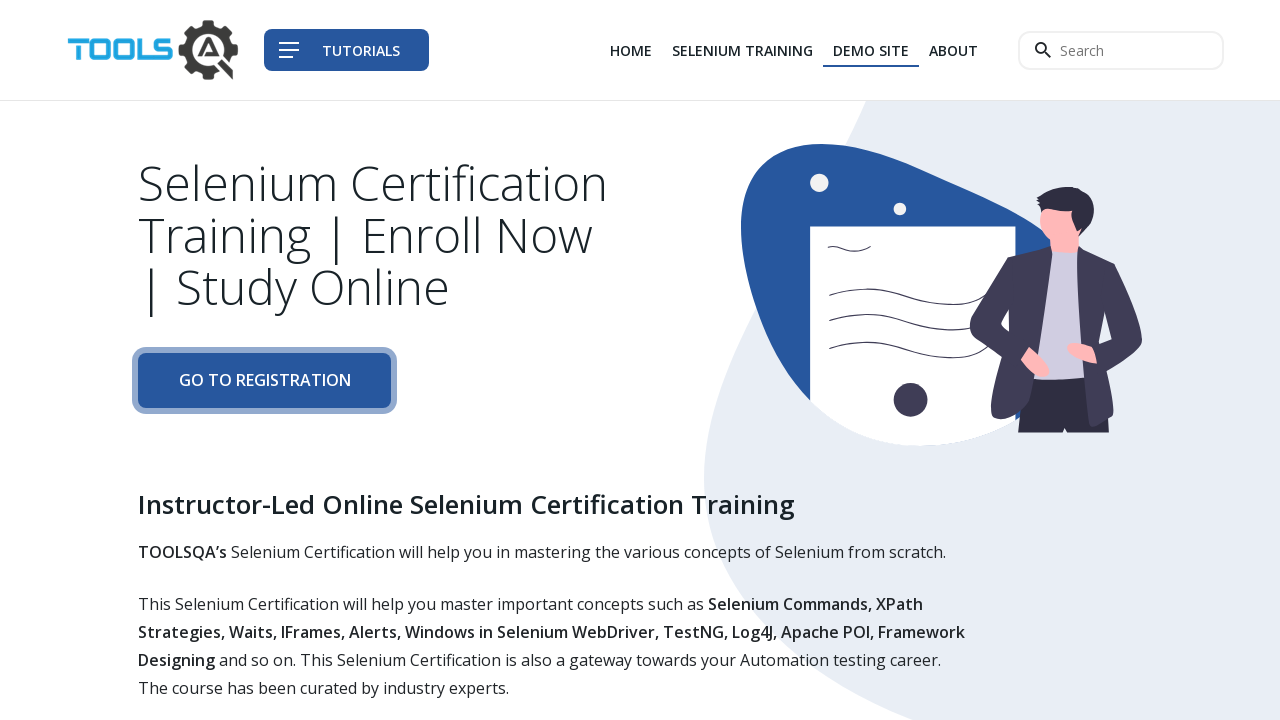

Got reference to new page tab
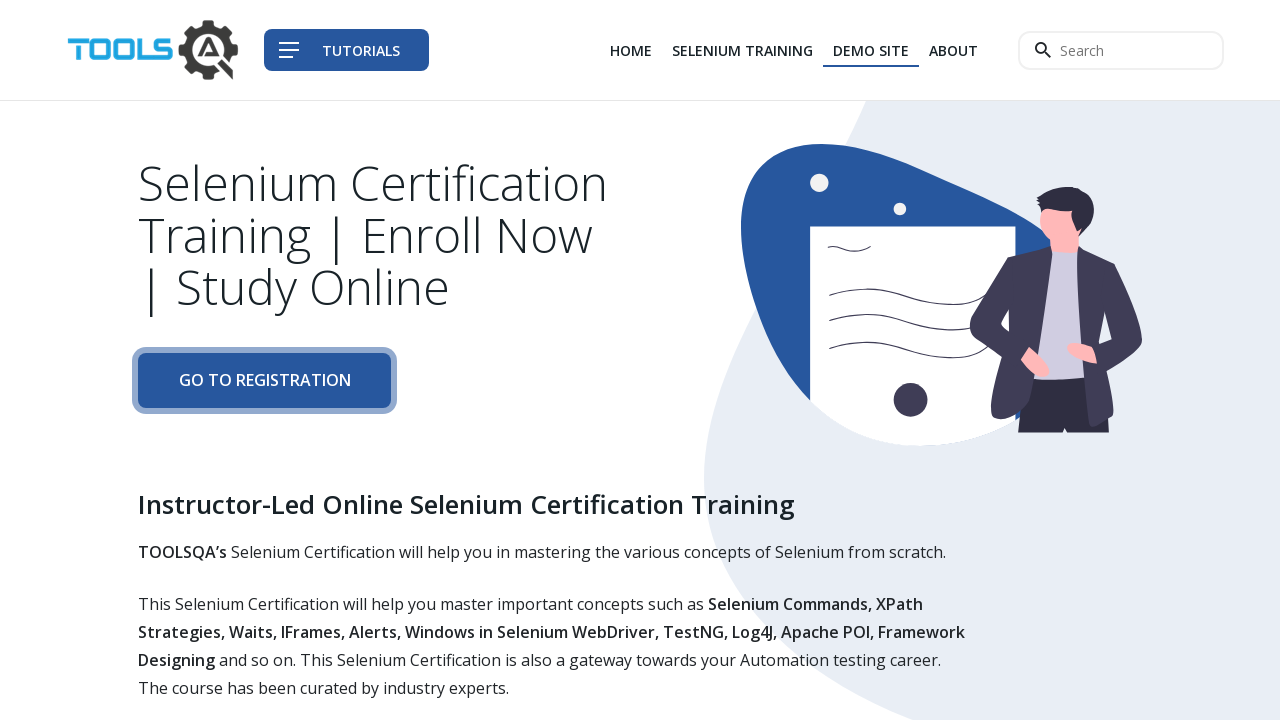

New page finished loading
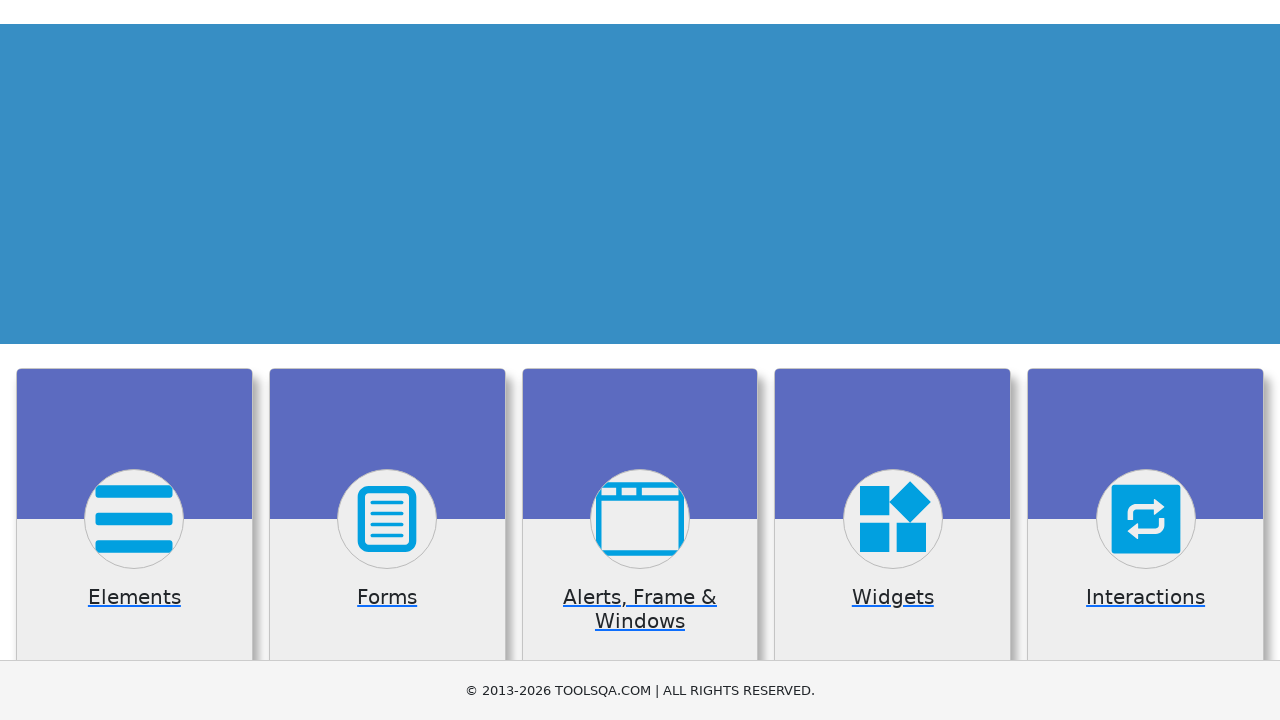

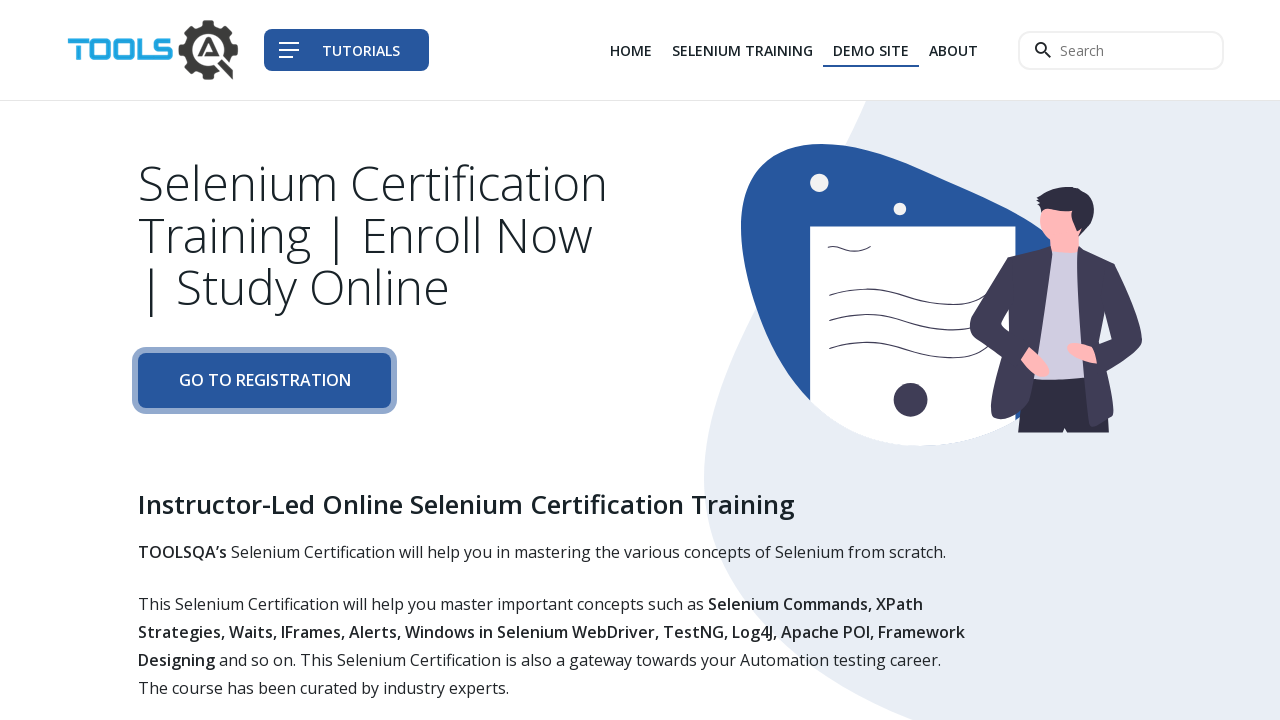